Tests JavaScript alert handling by clicking the JS Alert button, validating the alert text, accepting it, and verifying the result message

Starting URL: http://the-internet.herokuapp.com/

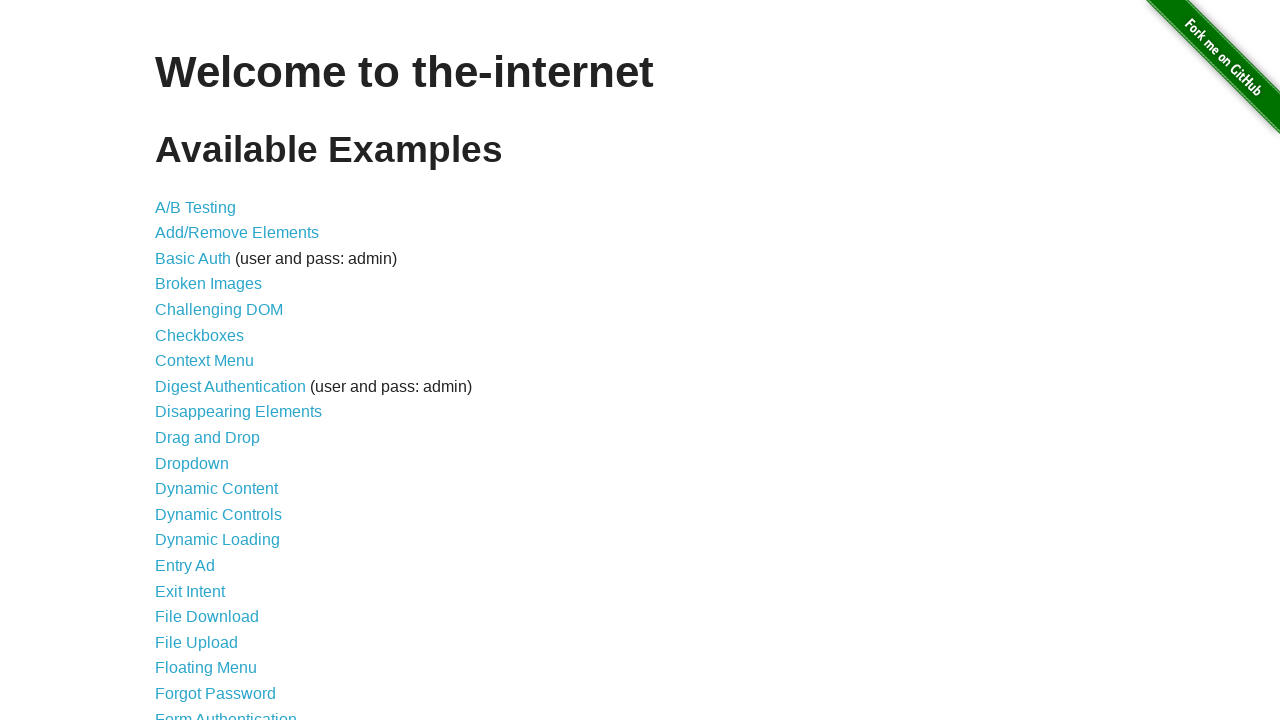

Clicked on 'JavaScript Alerts' link at (214, 361) on a:has-text('JavaScript Alerts')
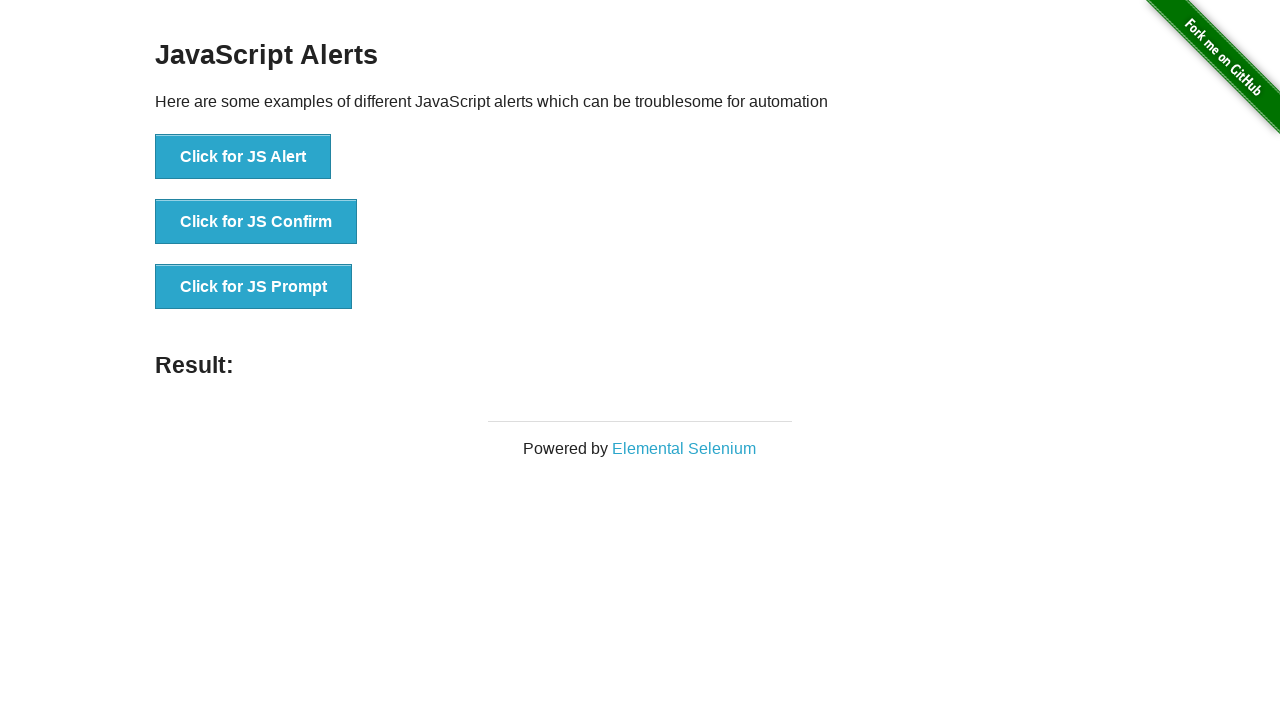

Clicked on 'Click for JS Alert' button at (243, 157) on button:has-text('Click for JS Alert')
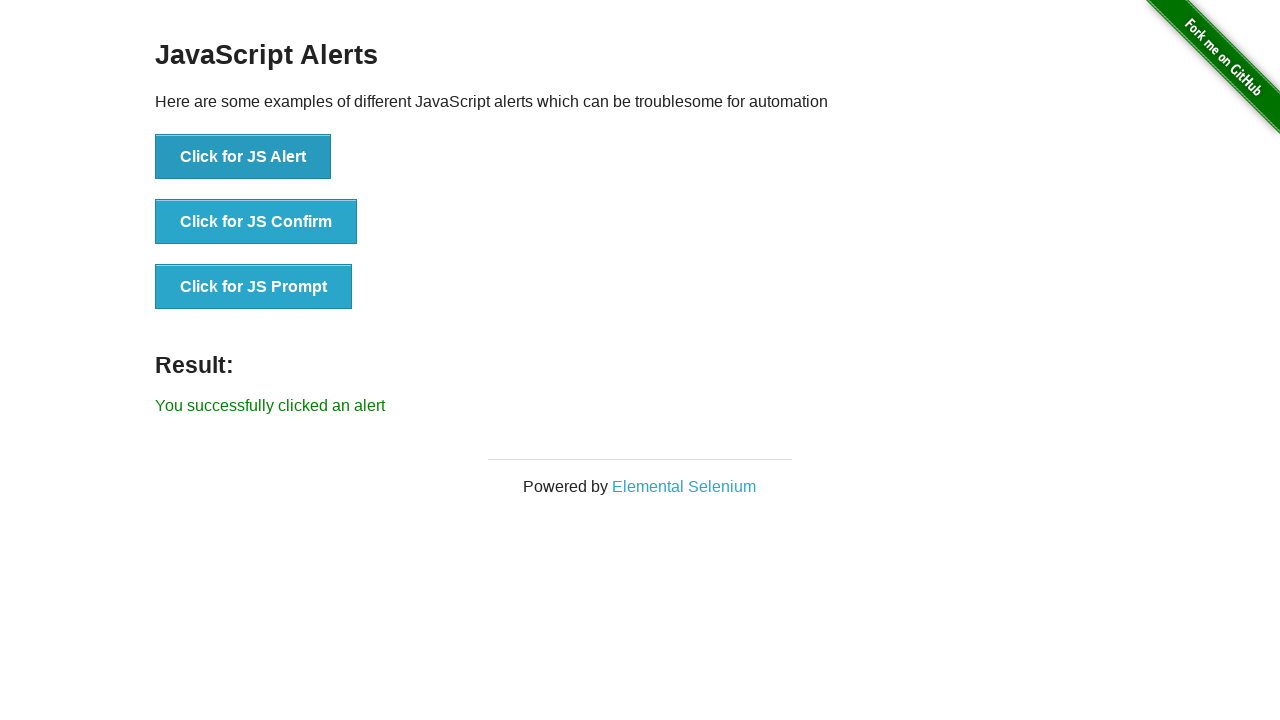

Set up dialog handler to accept alert
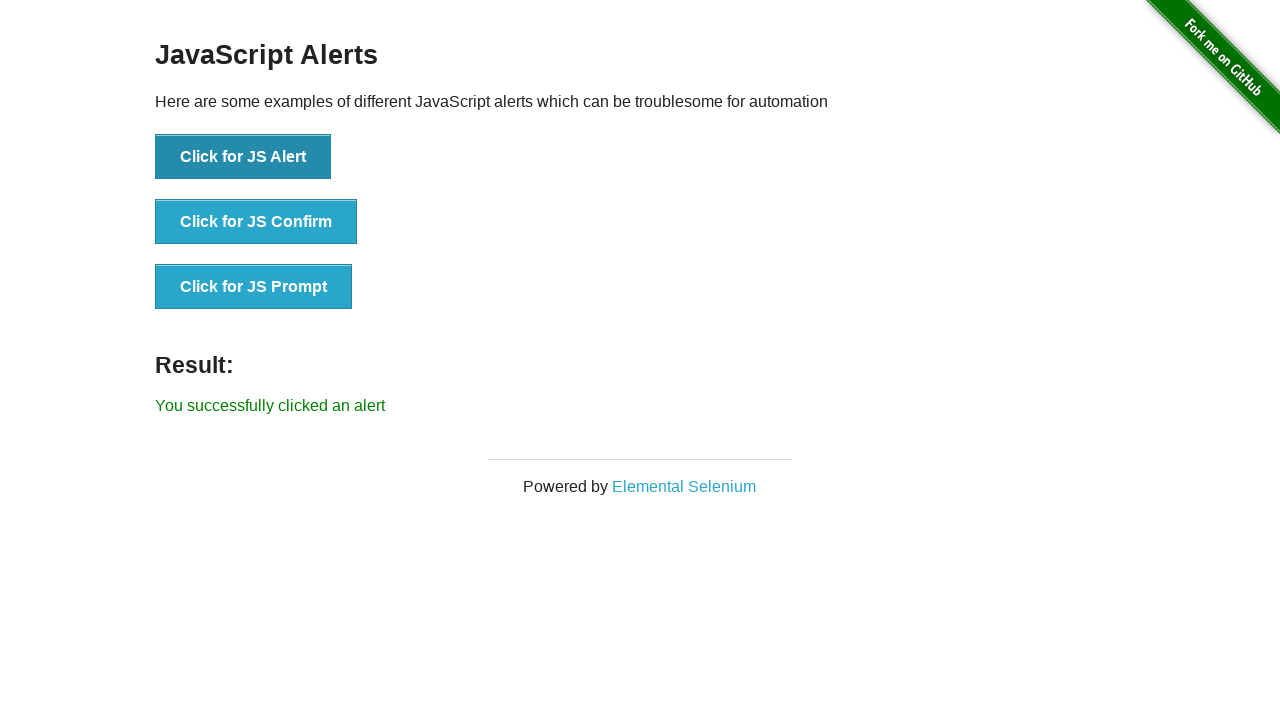

Alert was accepted and result message appeared
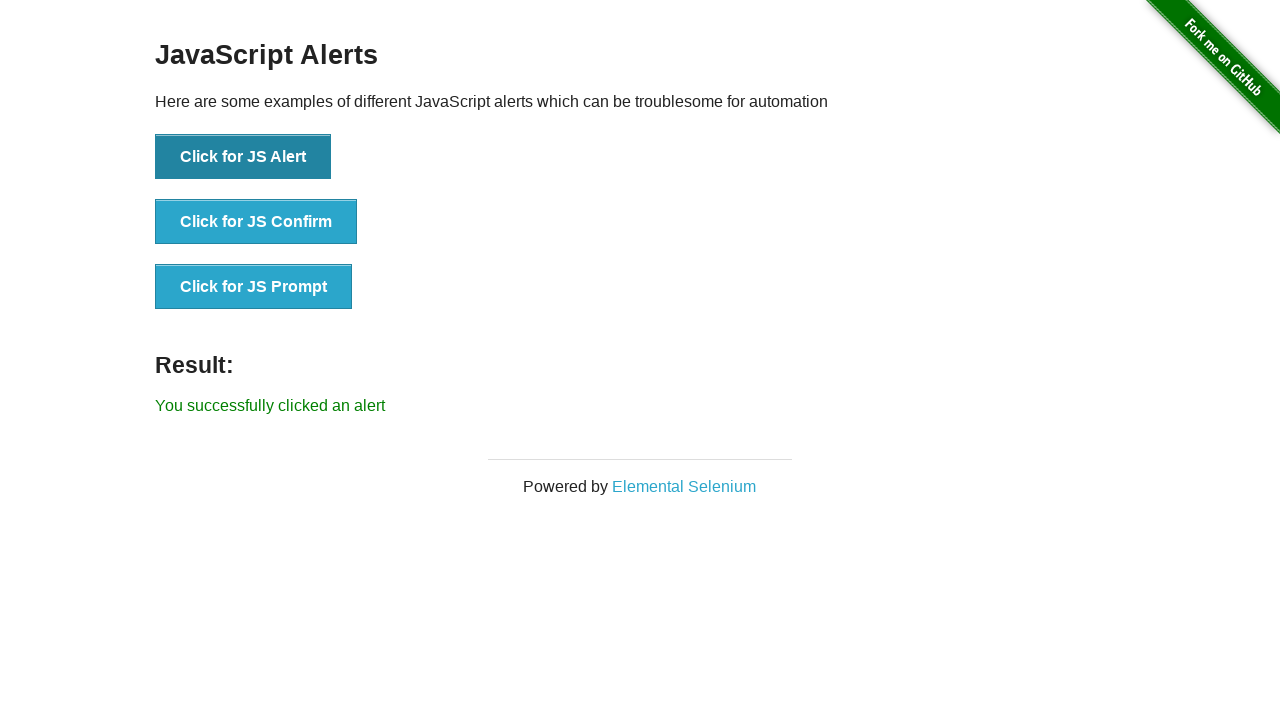

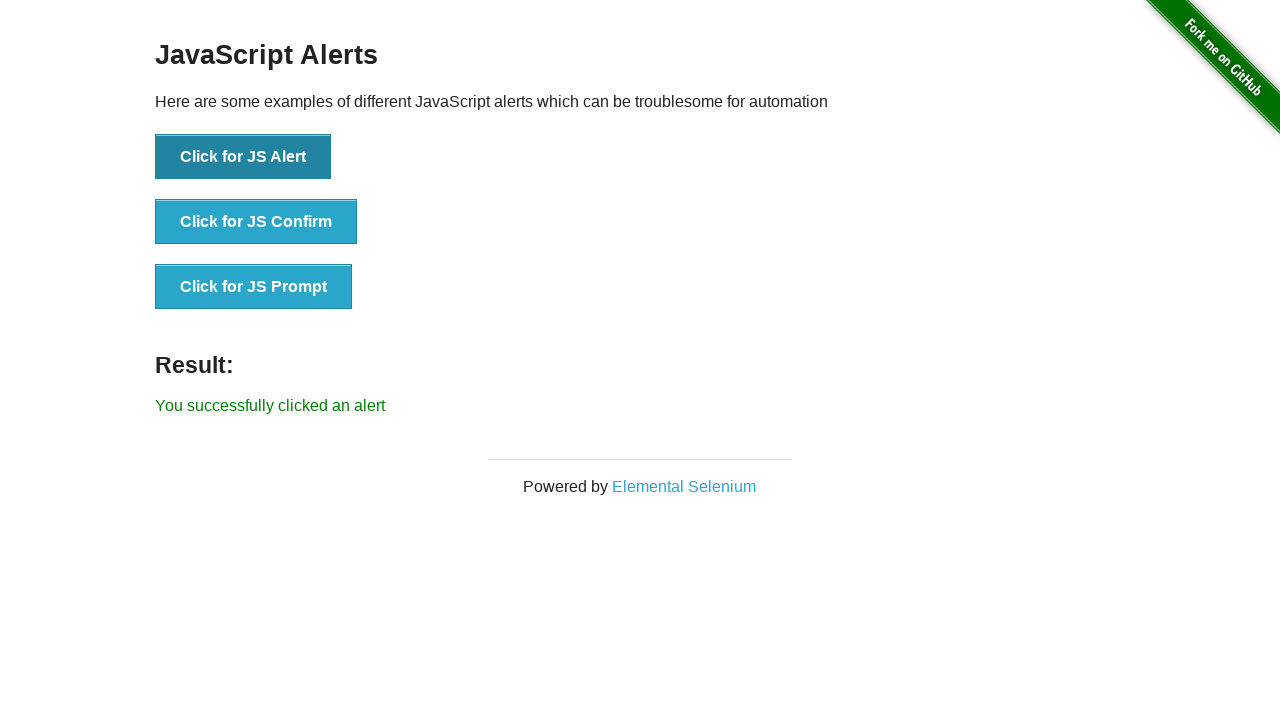